Tests mouse drag and drop functionality by dragging an element and dropping it onto a target droppable area on the DemoQA practice site.

Starting URL: https://demoqa.com/droppable/

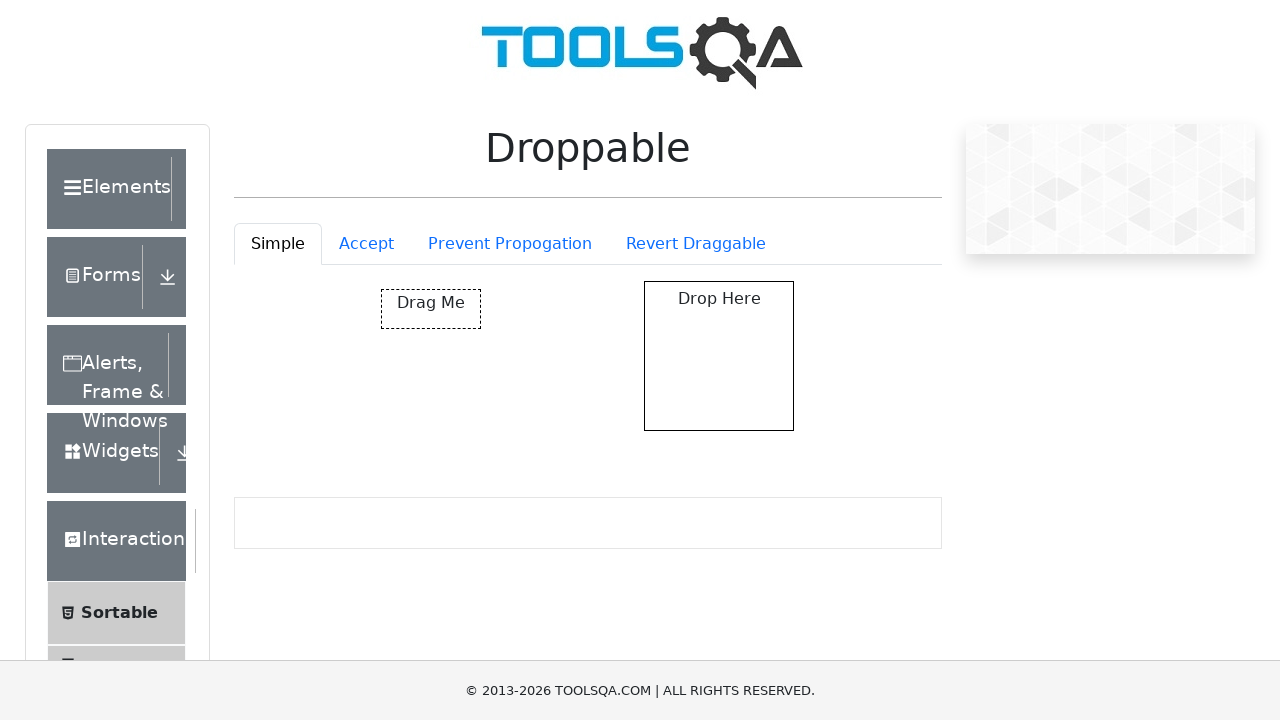

Waited for draggable element to be visible
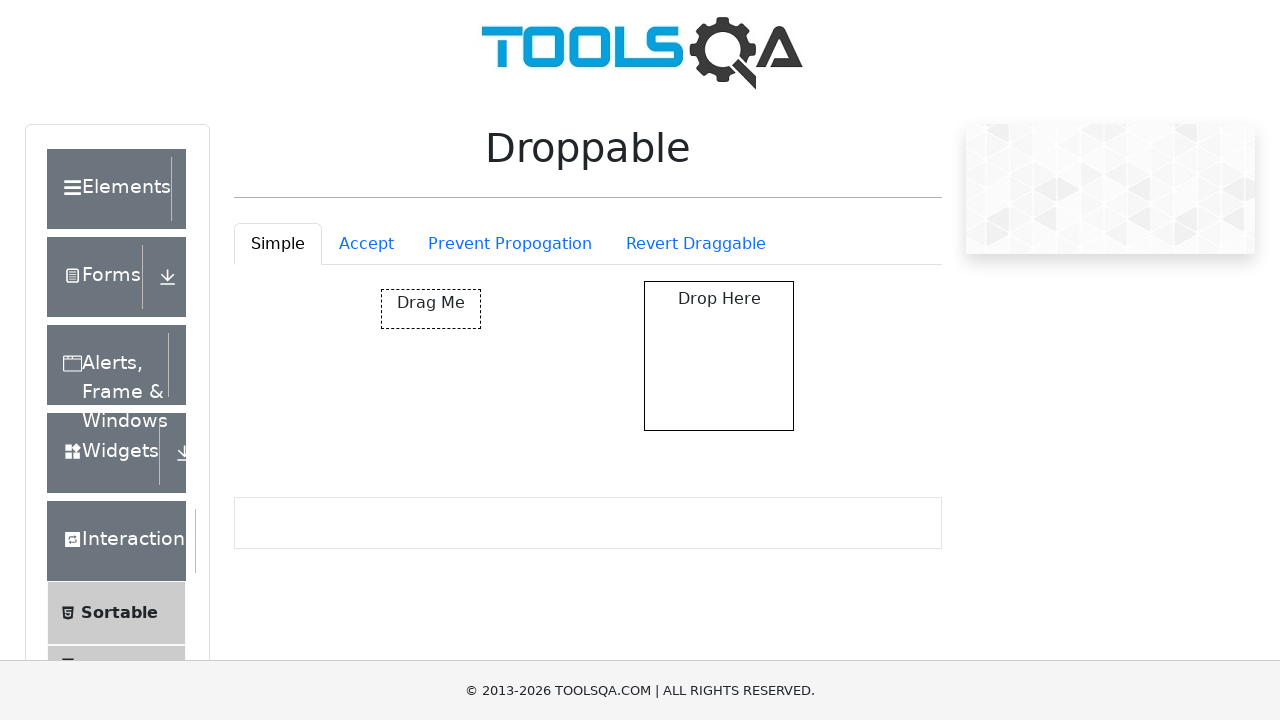

Waited for droppable element to be visible
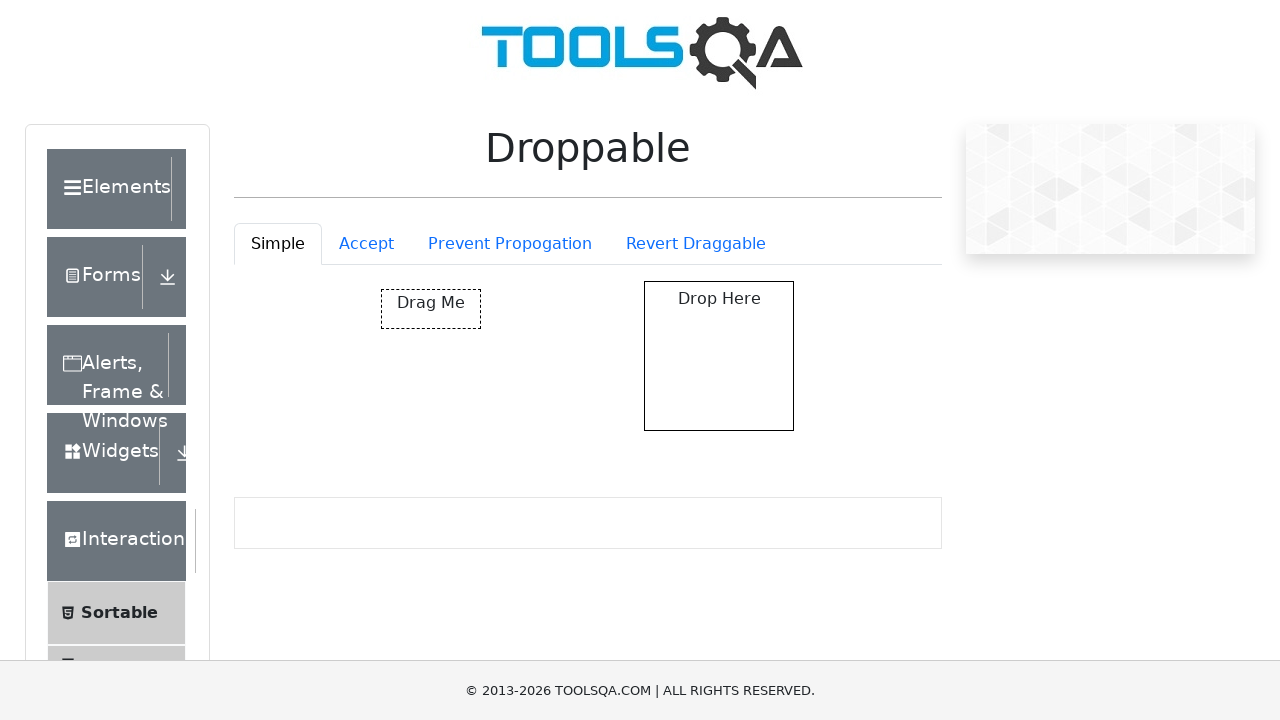

Performed drag and drop from draggable element to droppable target area at (719, 356)
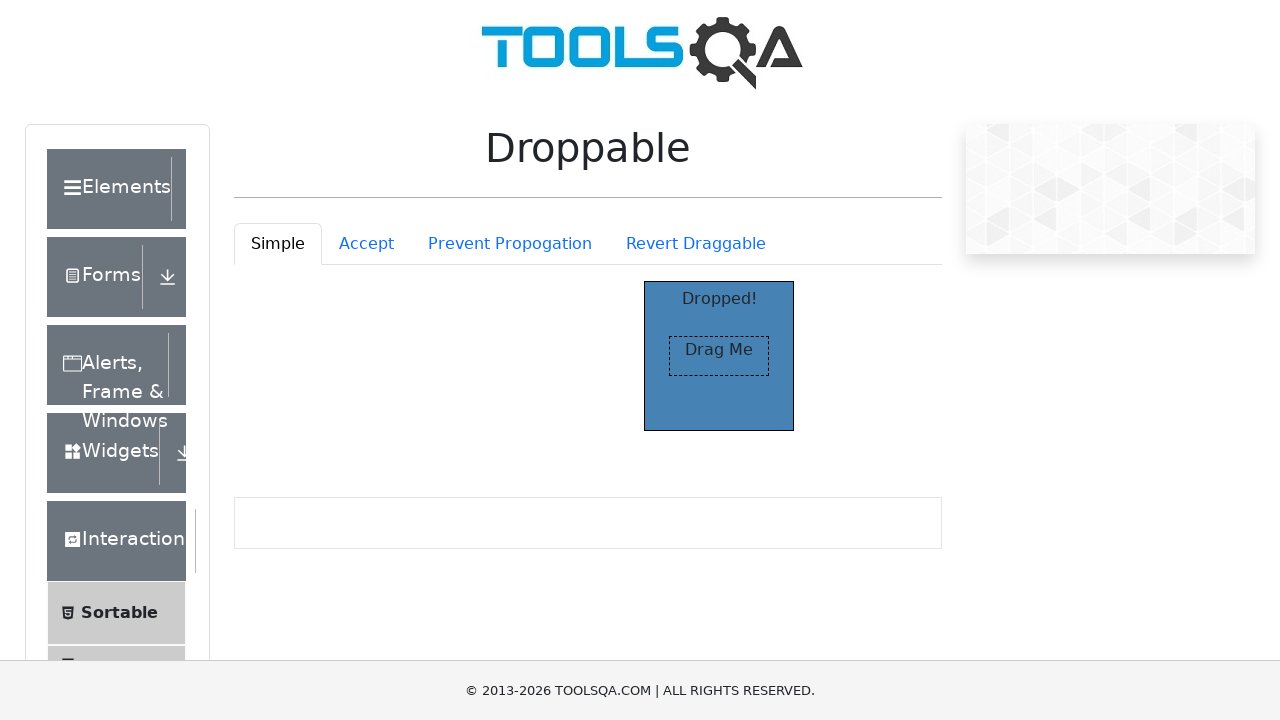

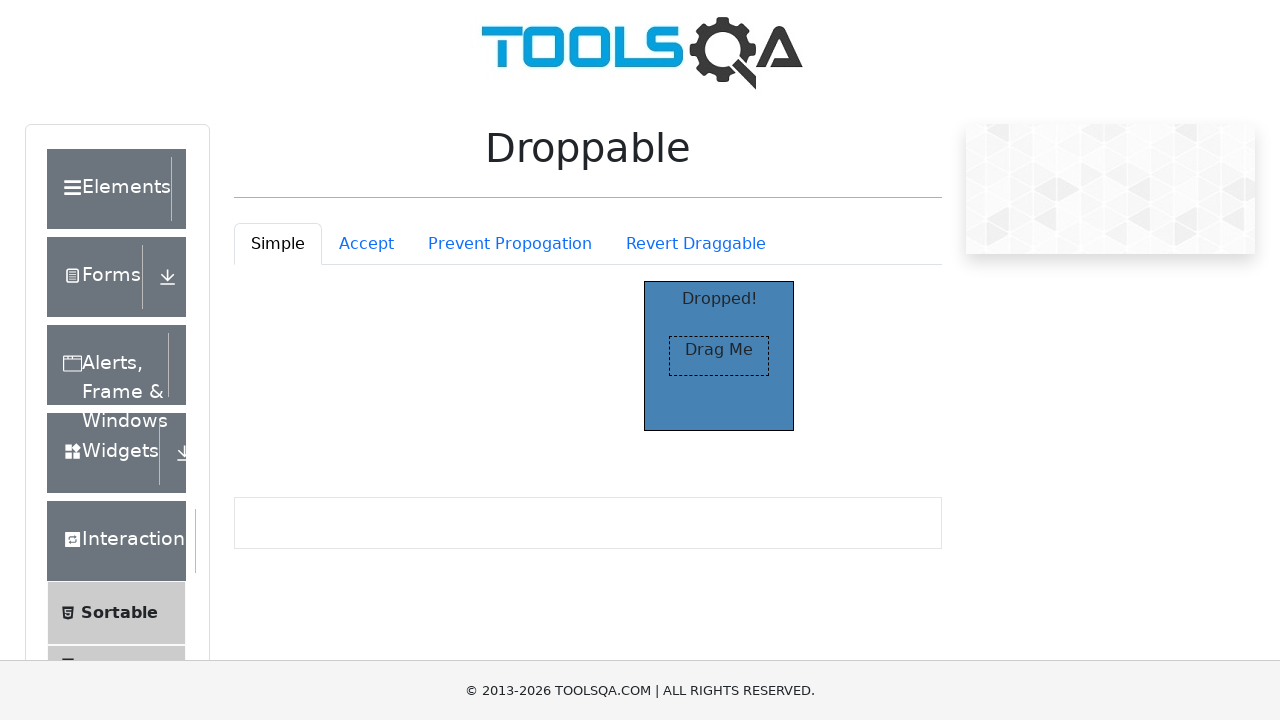